Tests iframe and alert handling by switching to an iframe, clicking a button to trigger a JavaScript confirm dialog, and accepting it

Starting URL: https://www.w3schools.com/js/tryit.asp?filename=tryjs_confirm

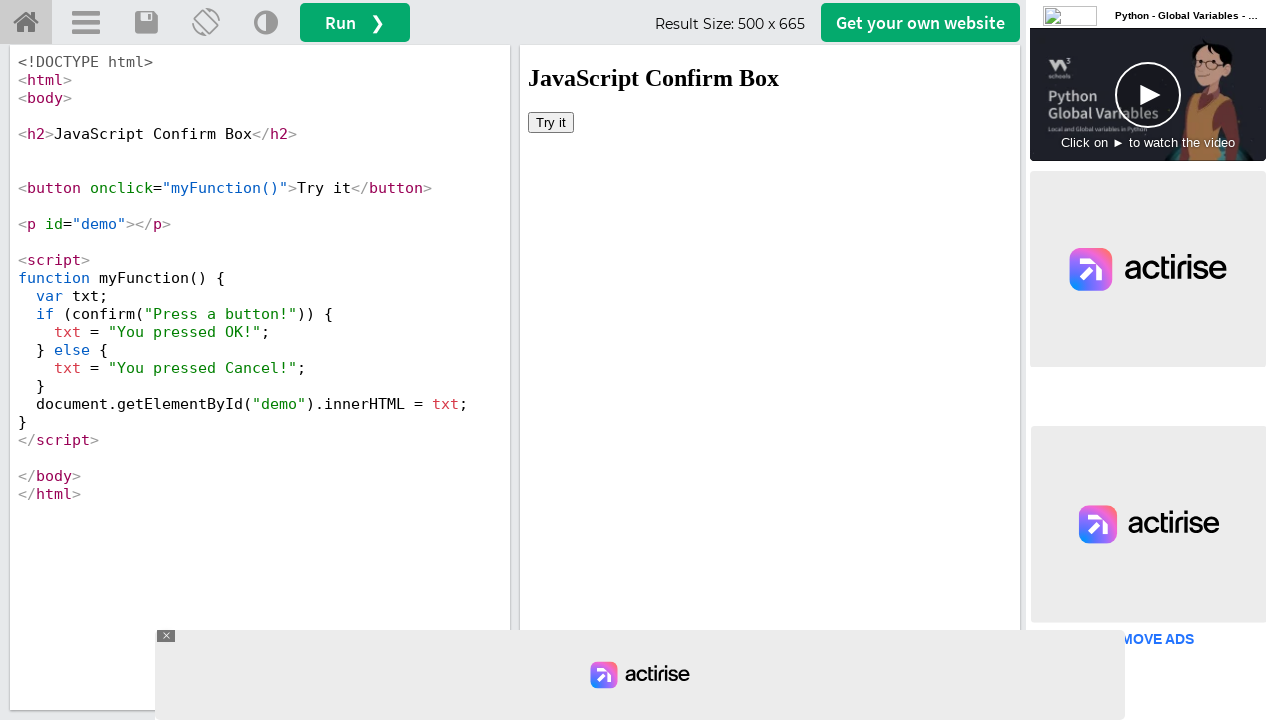

Located iframe with ID 'iframeResult'
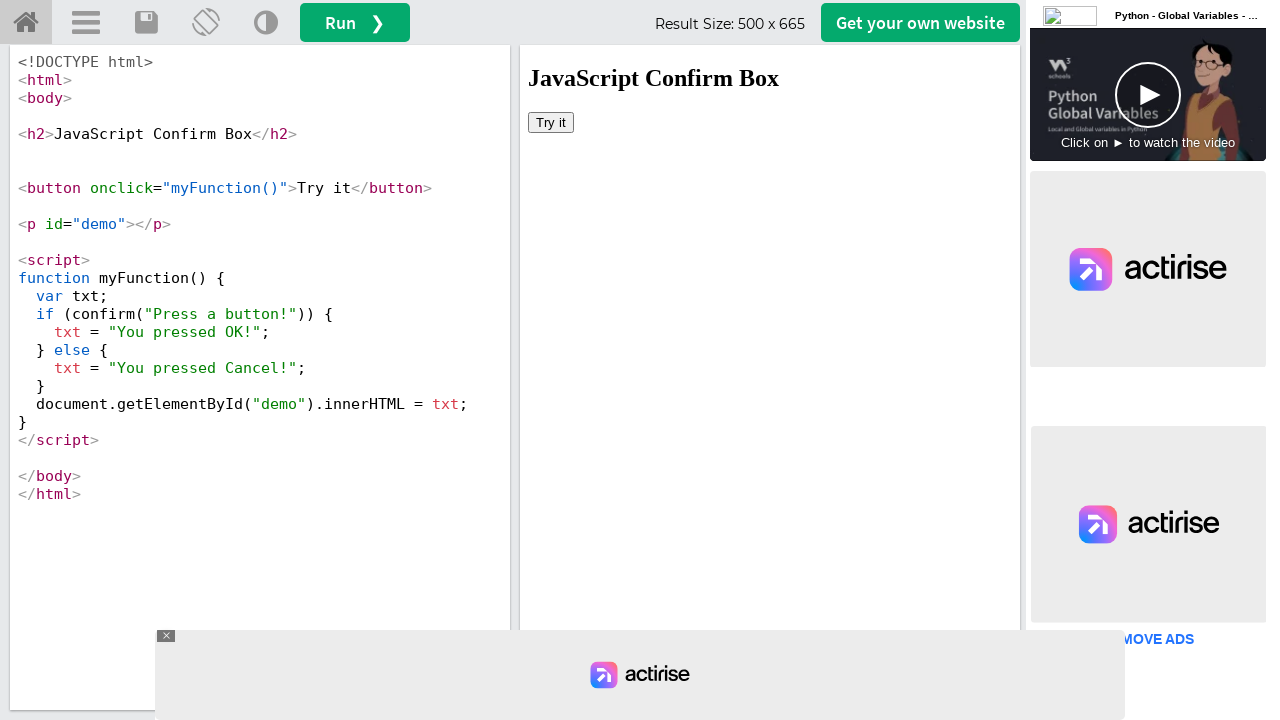

Clicked 'Try it' button inside the iframe at (551, 122) on #iframeResult >> internal:control=enter-frame >> button:has-text('Try it')
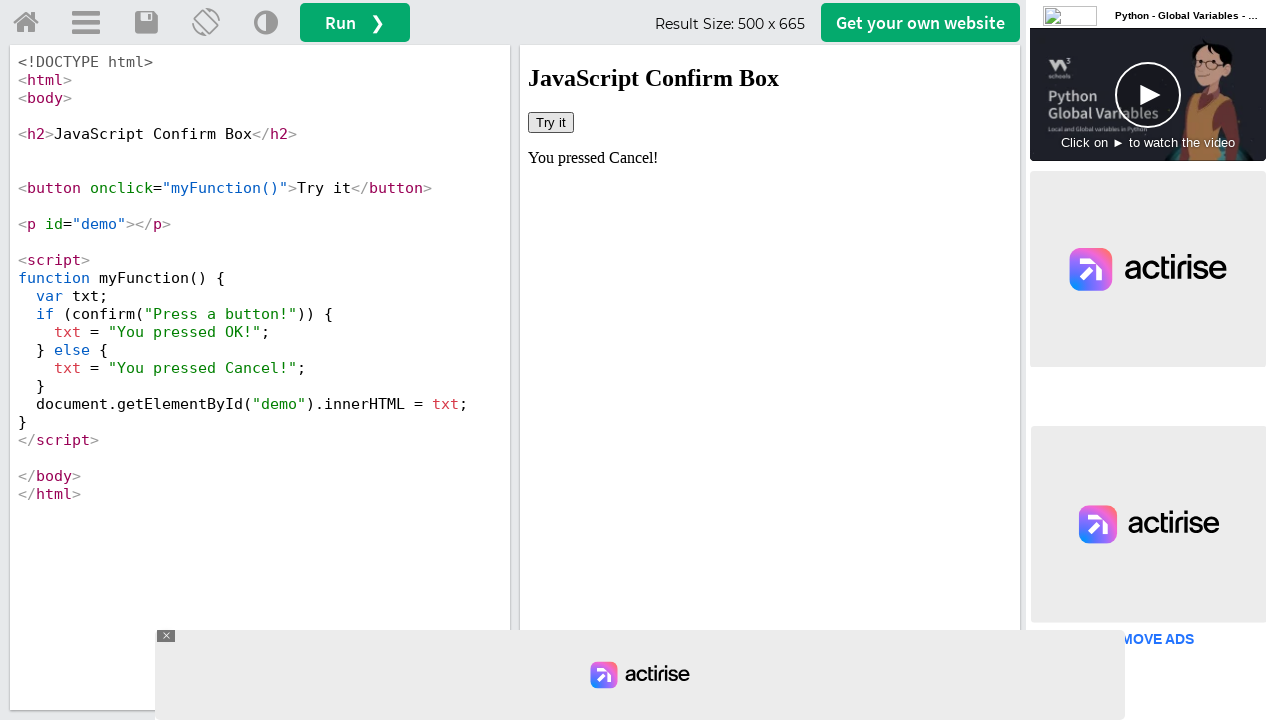

Set up dialog handler to accept JavaScript confirm dialog
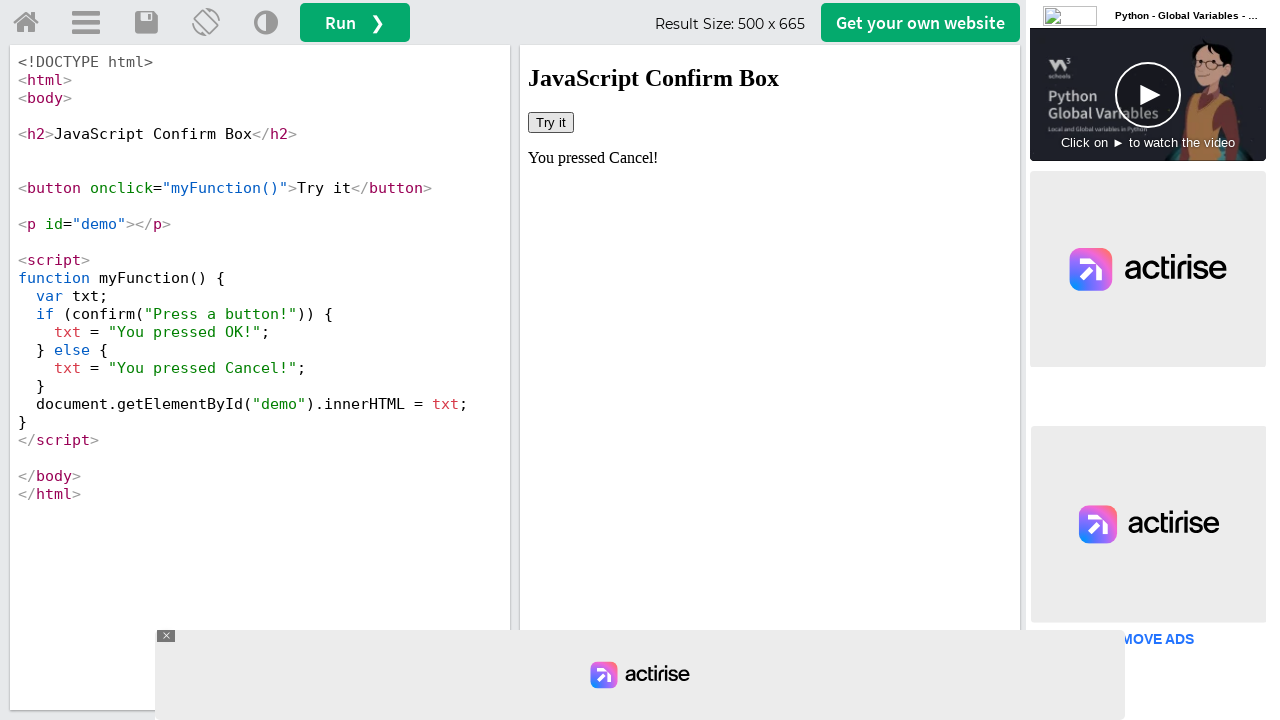

Result text appeared in the demo element
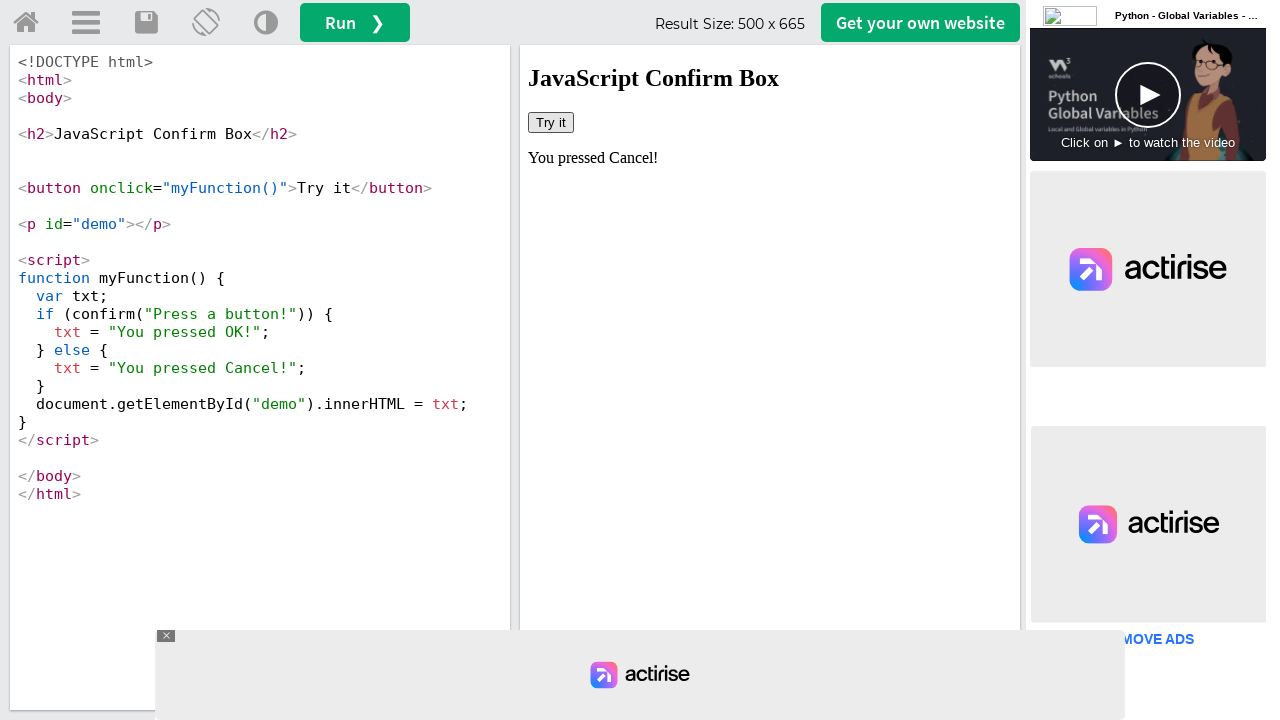

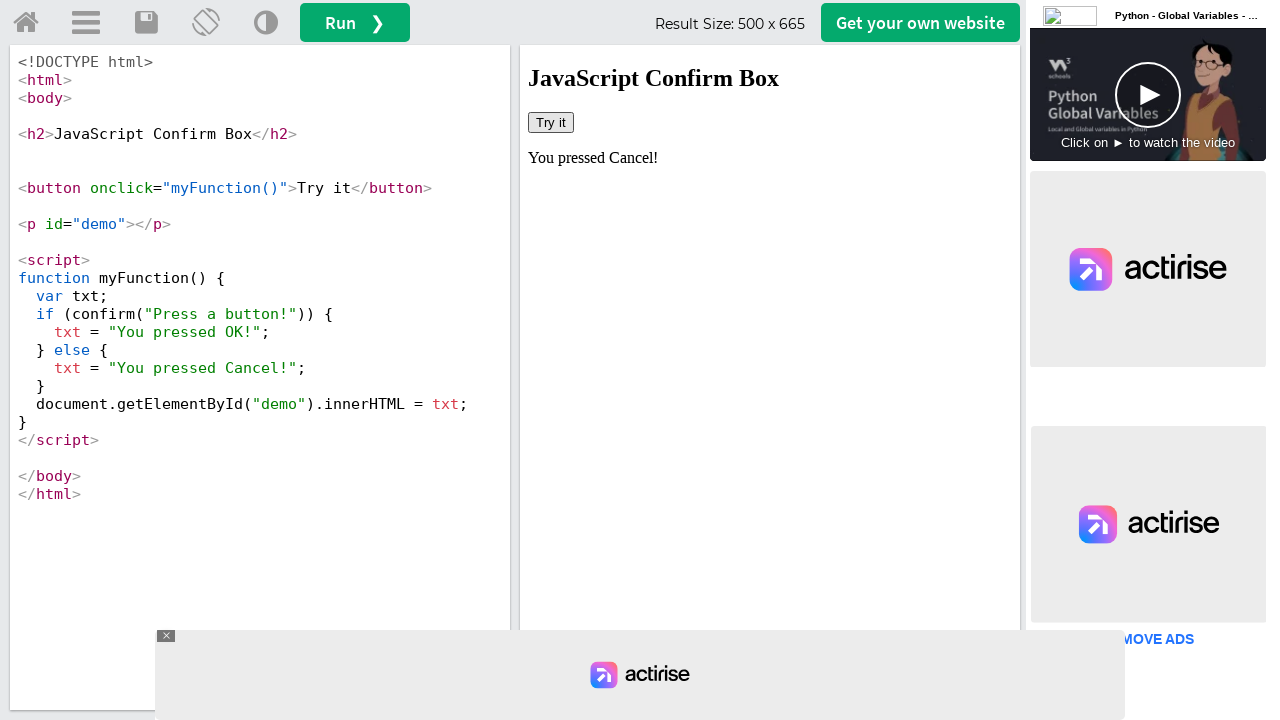